Tests navigation by clicking the Twitter link

Starting URL: https://polis812.github.io/vacuu/

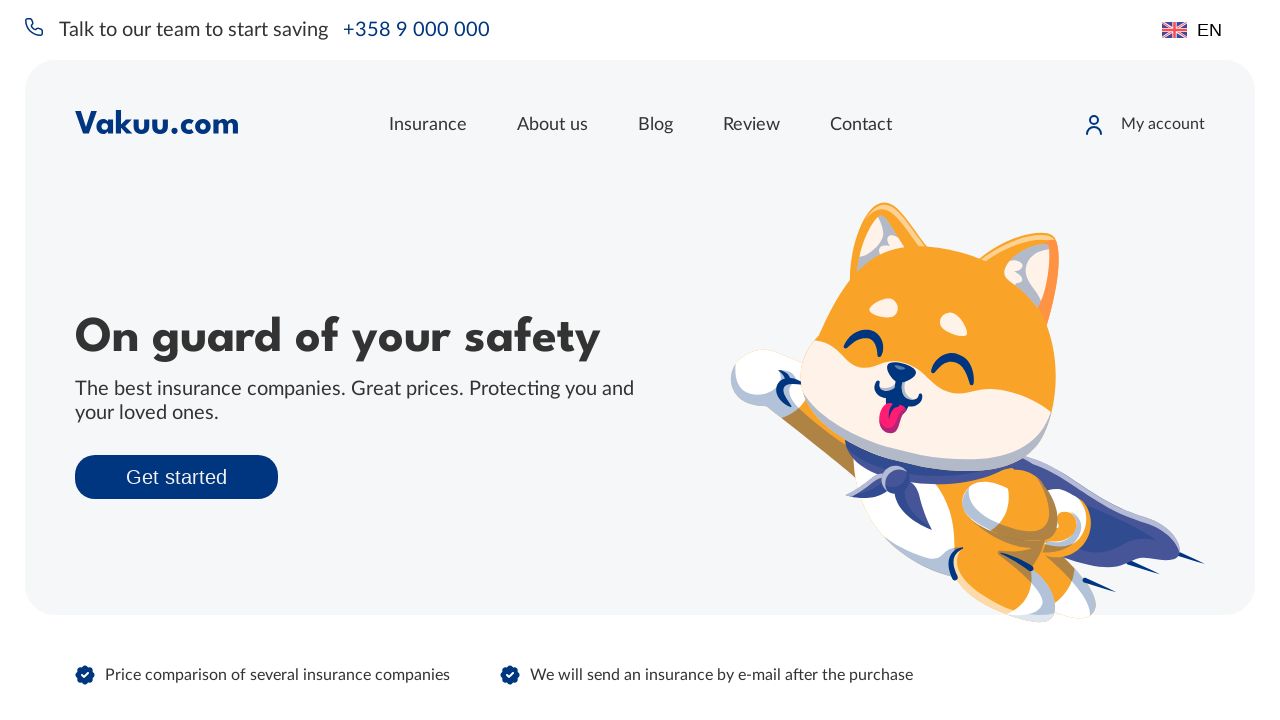

Clicked on 'Choose insurance' button at (640, 360) on text=Choose insurance
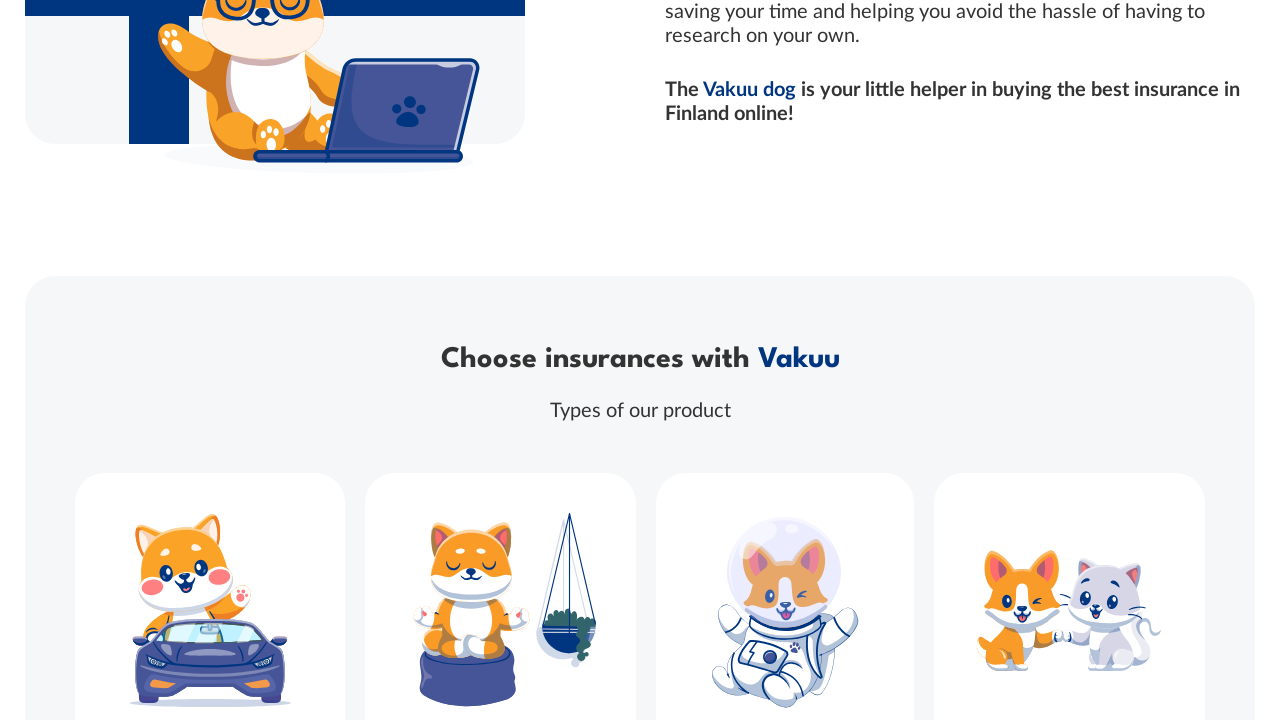

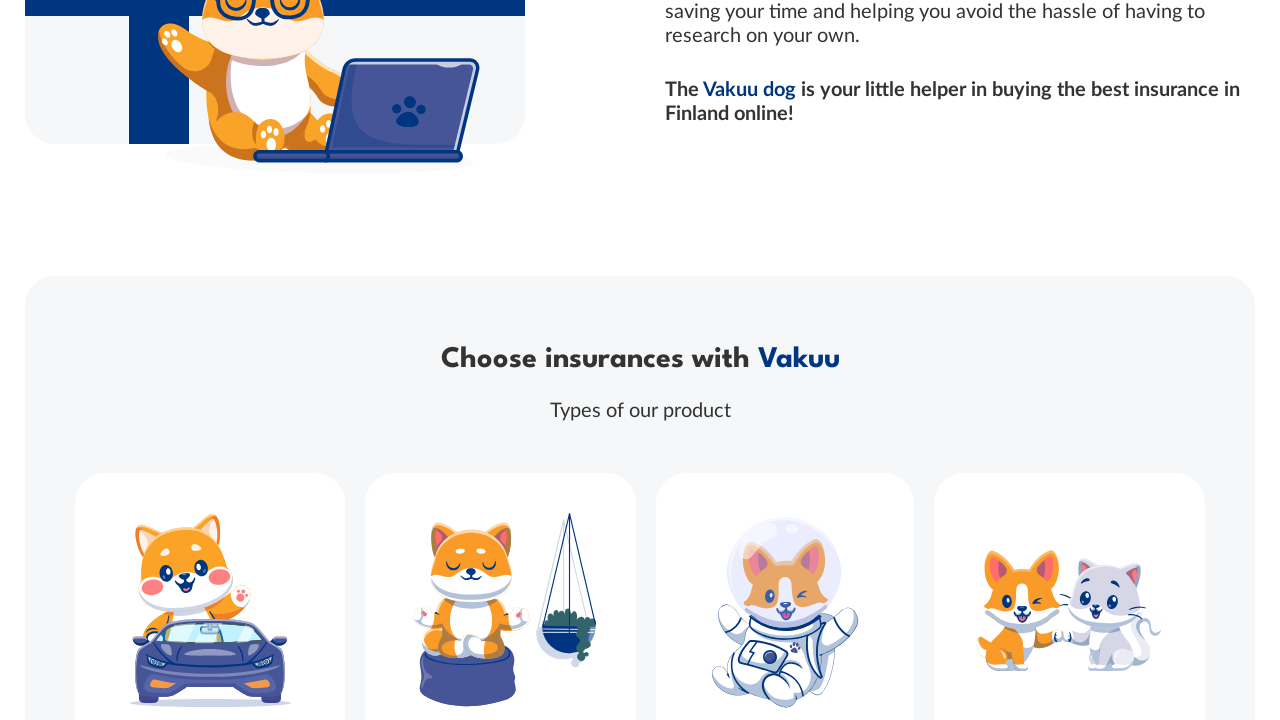